Tests a complete flight booking workflow on BlazeDemo, including selecting departure/arrival cities, choosing a flight, and filling out purchase information

Starting URL: https://blazedemo.com/

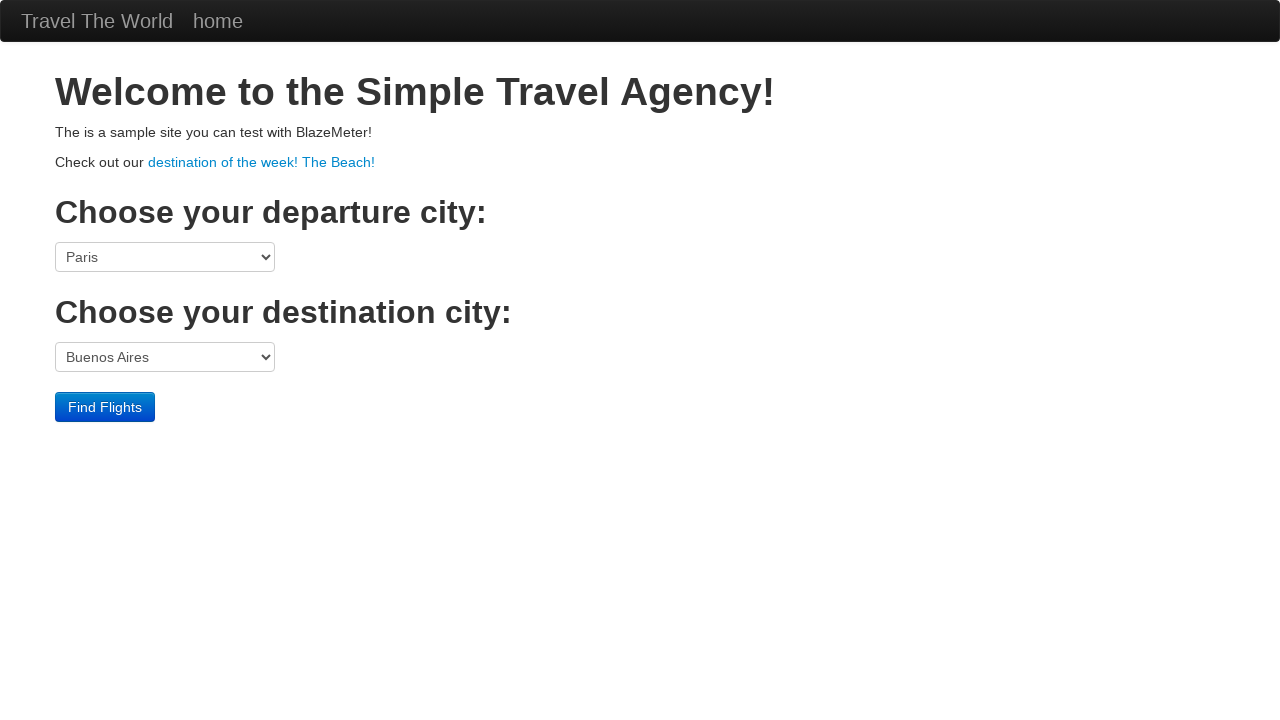

Clicked departure city dropdown at (165, 257) on select[name='fromPort']
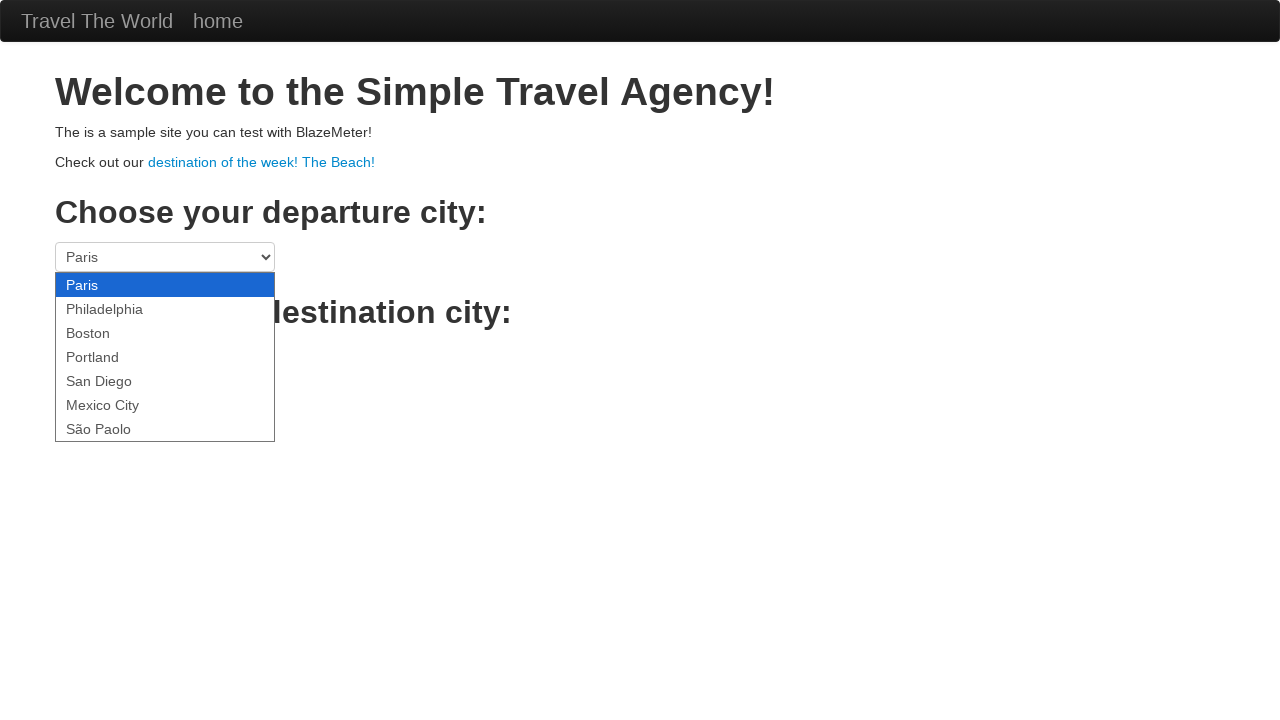

Selected Boston as departure city on select[name='fromPort']
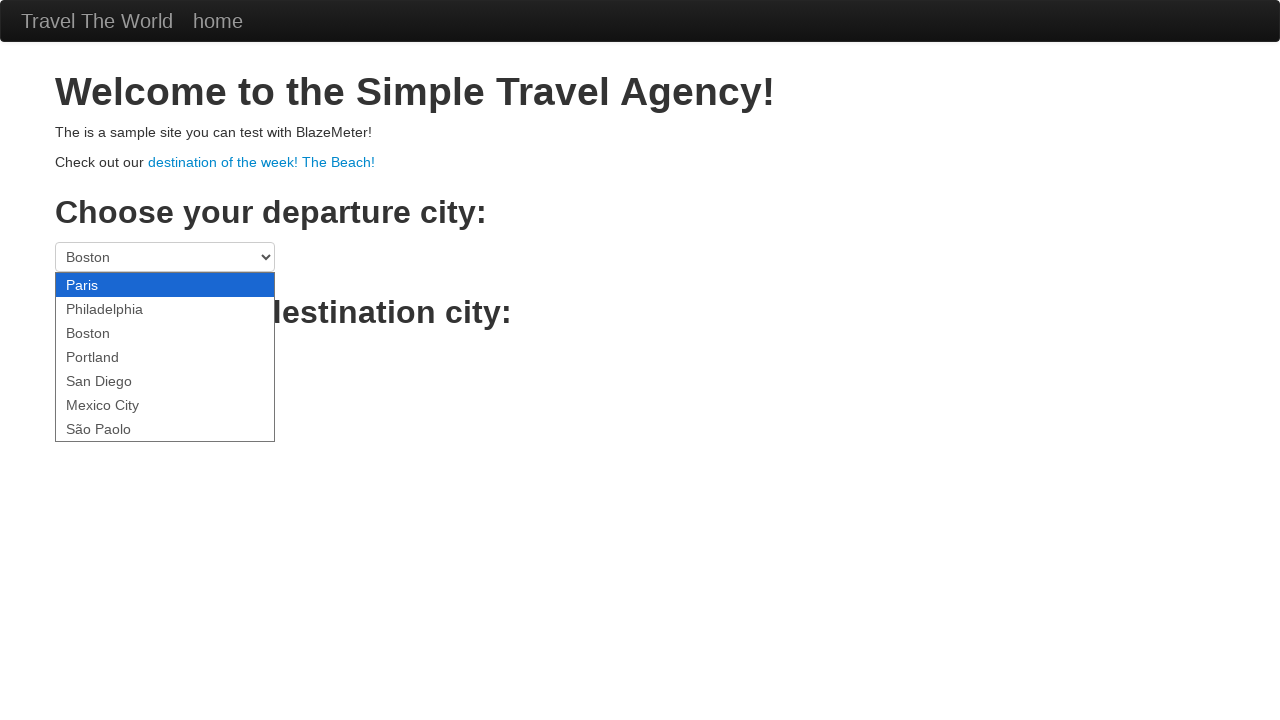

Clicked destination city dropdown at (165, 357) on select[name='toPort']
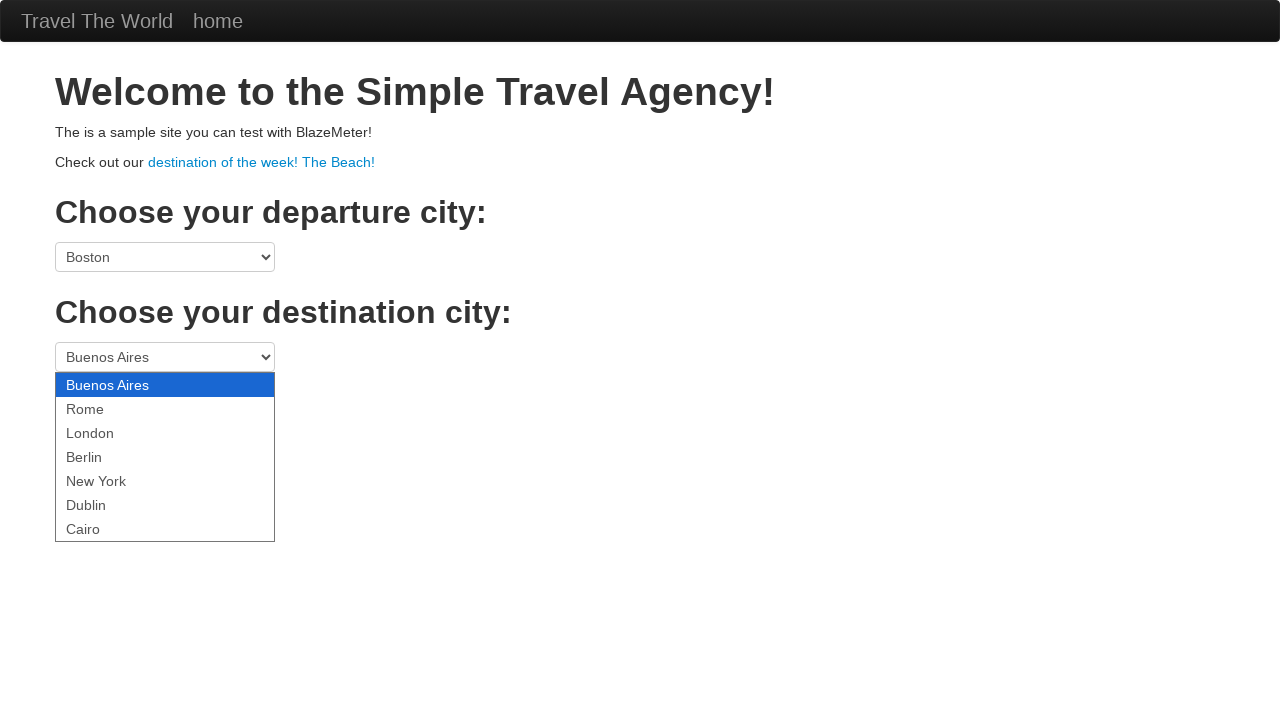

Selected New York as destination city on select[name='toPort']
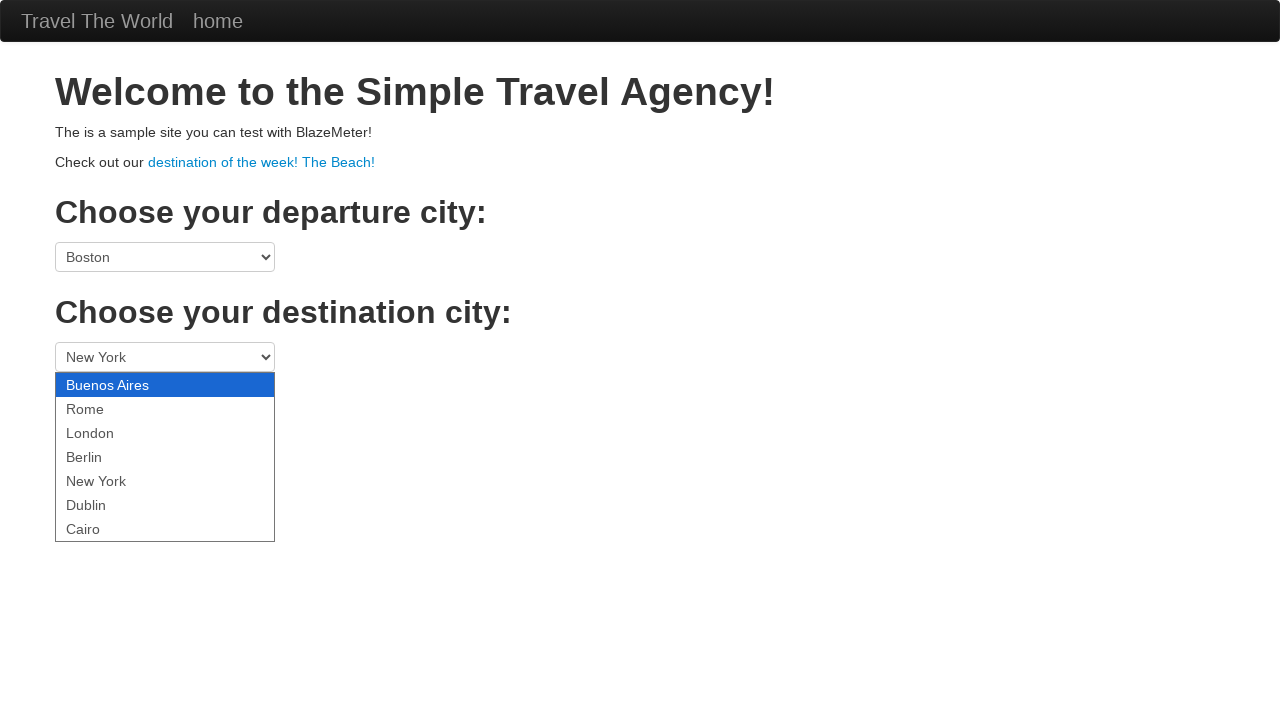

Clicked button to search for flights from Boston to New York at (105, 407) on .btn-primary
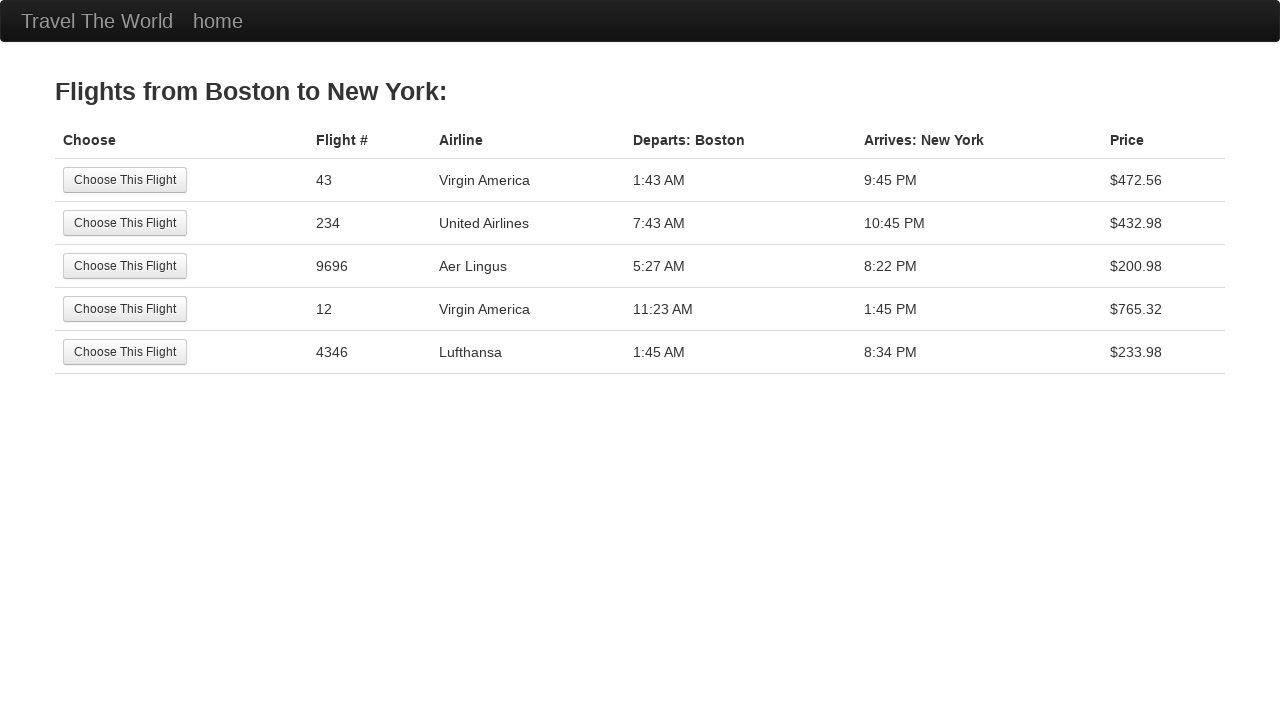

Flight search results page loaded successfully
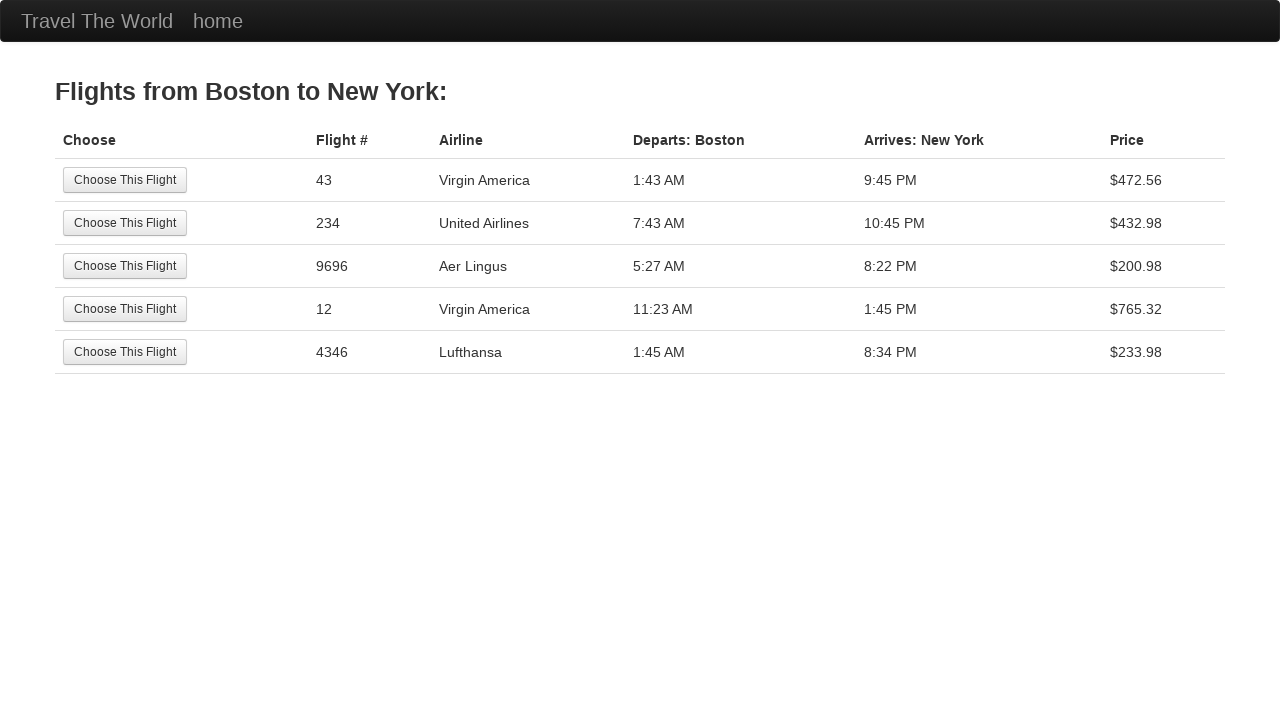

Selected the first available flight at (125, 180) on tr:nth-child(1) .btn
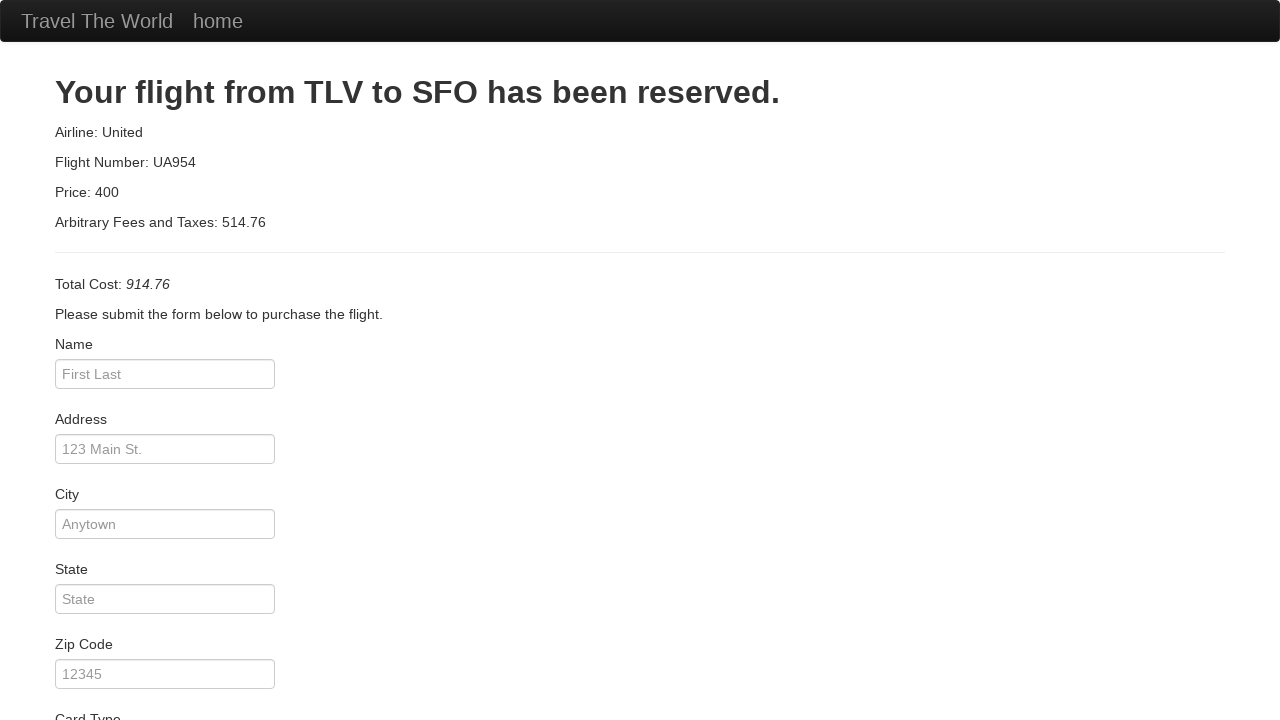

Clicked passenger name field at (165, 374) on #inputName
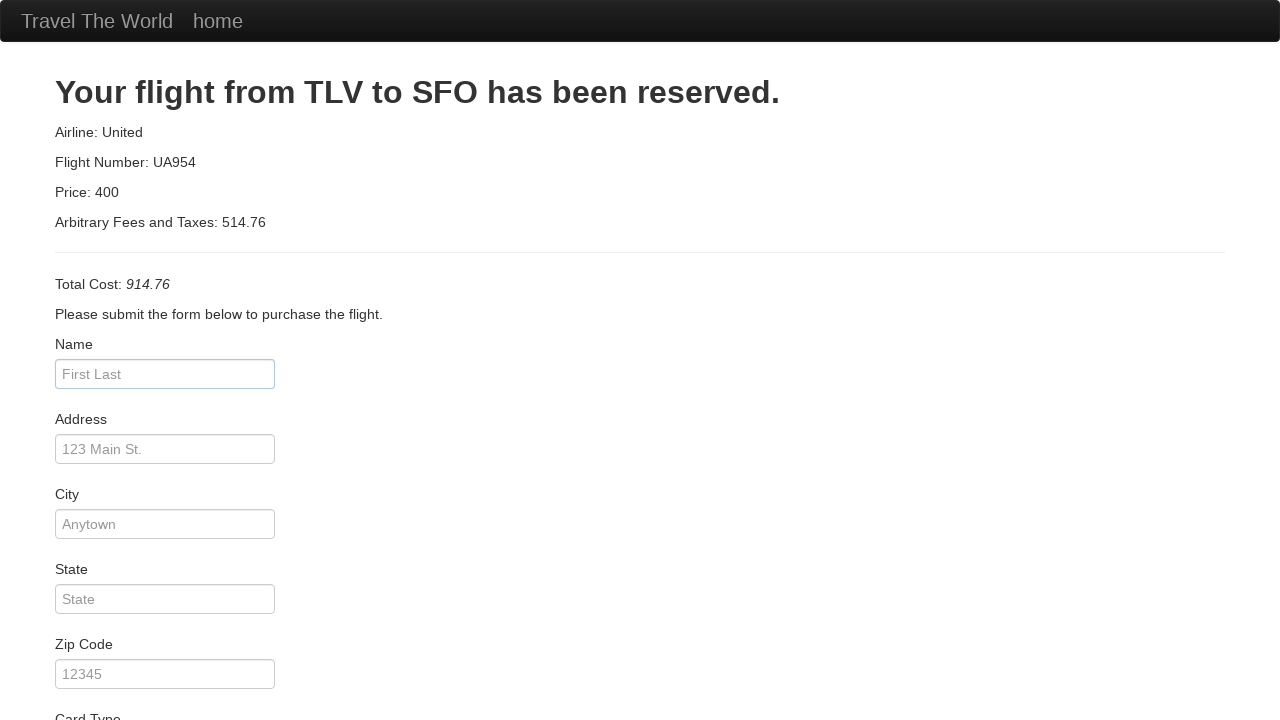

Entered passenger name: David Ferreira on #inputName
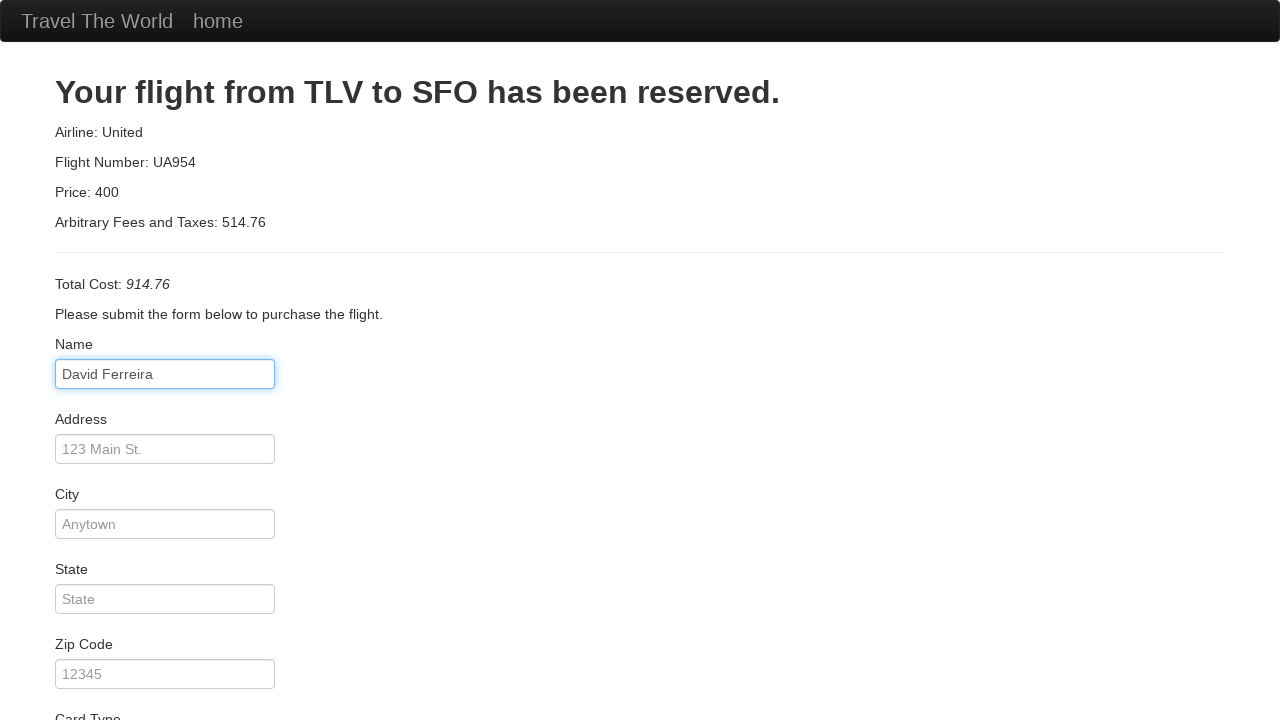

Entered passenger address: Main Town St. 3 on #address
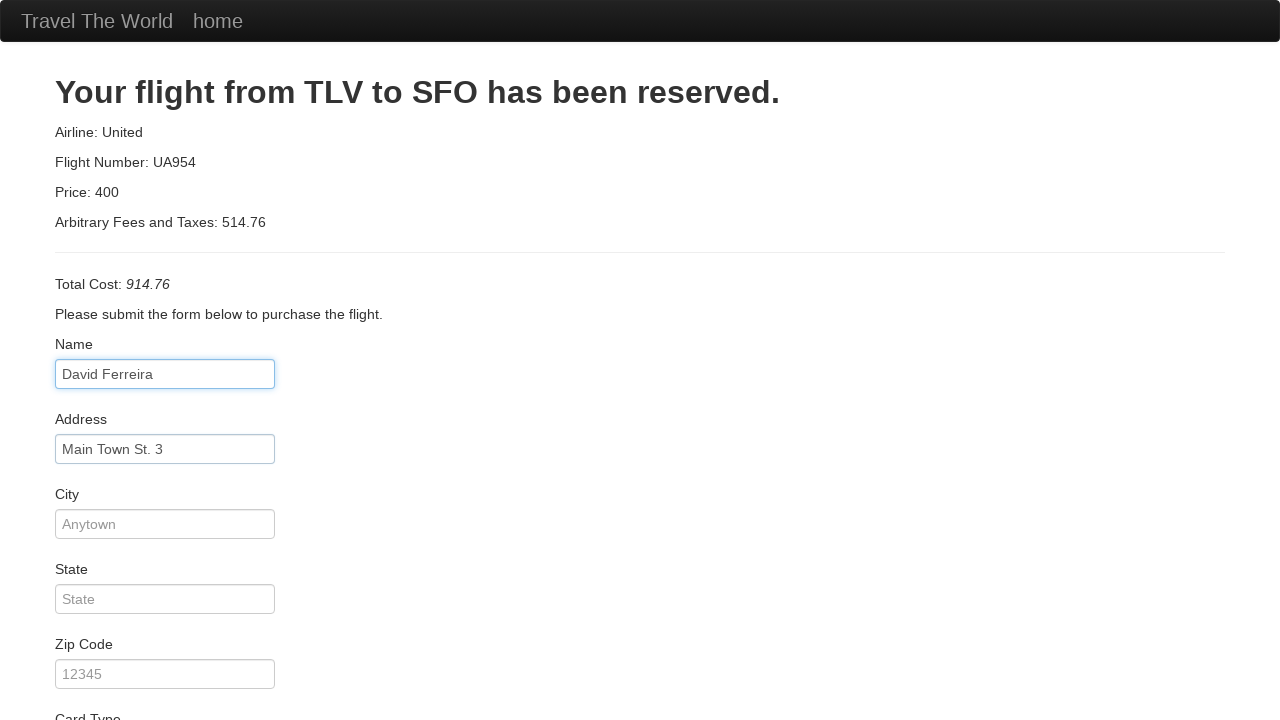

Entered passenger city: Atlanta on #city
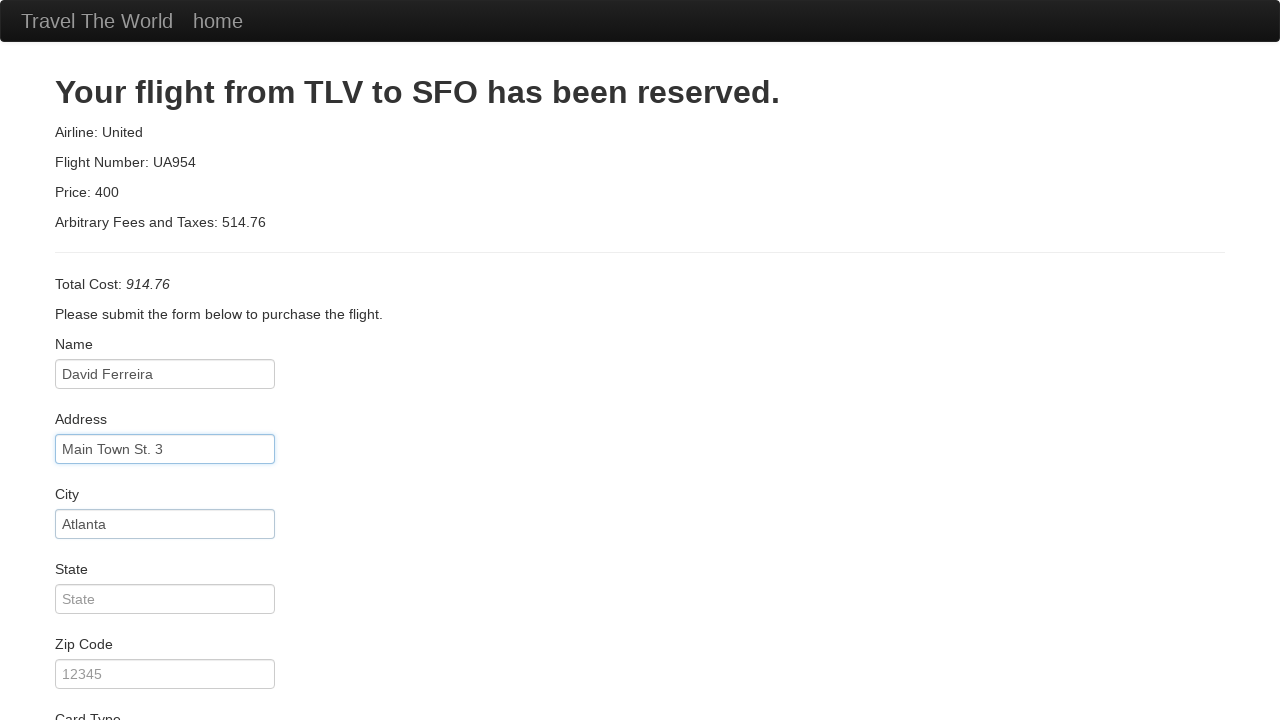

Entered passenger state: Atlanta on #state
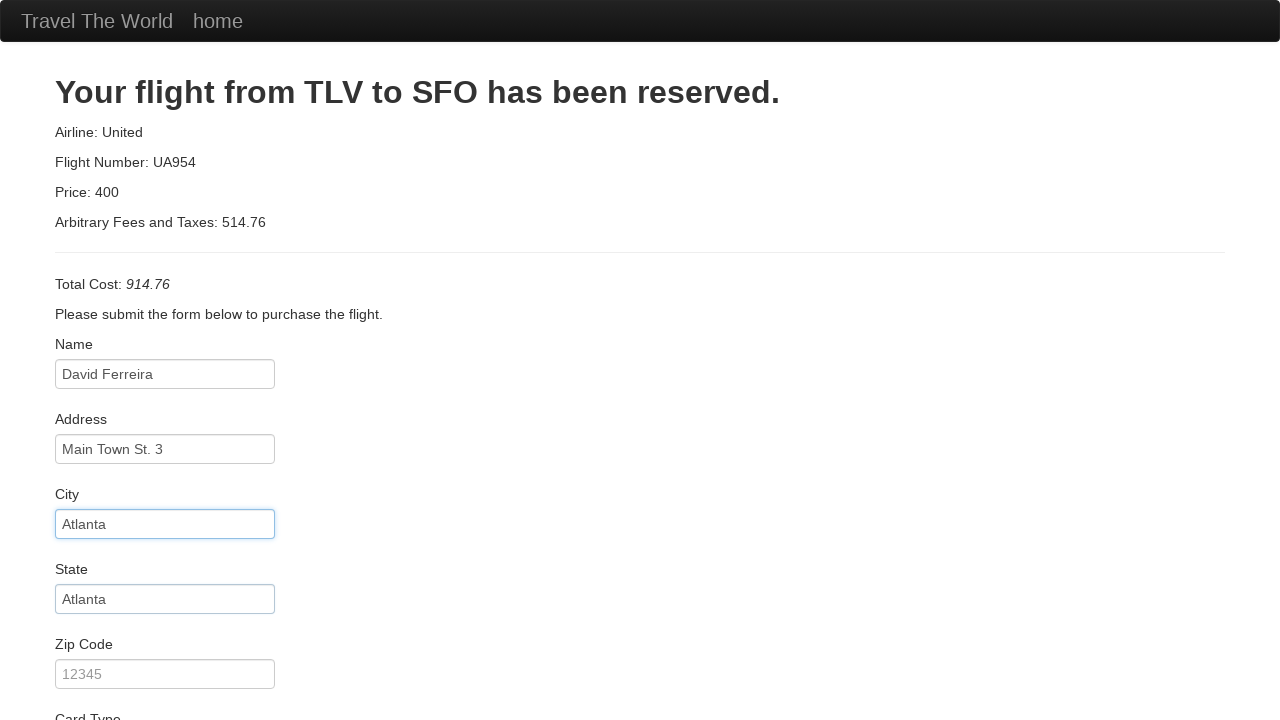

Clicked credit card month field at (165, 455) on #creditCardMonth
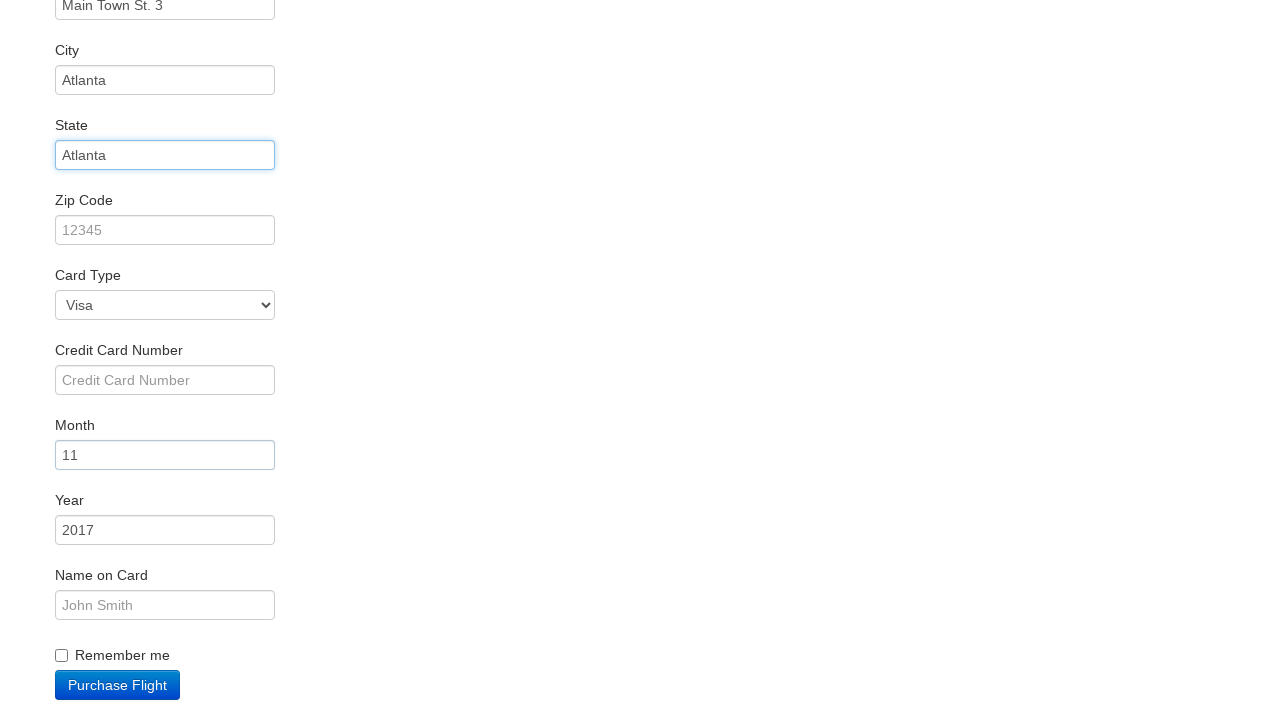

Entered credit card month: 05 on #creditCardMonth
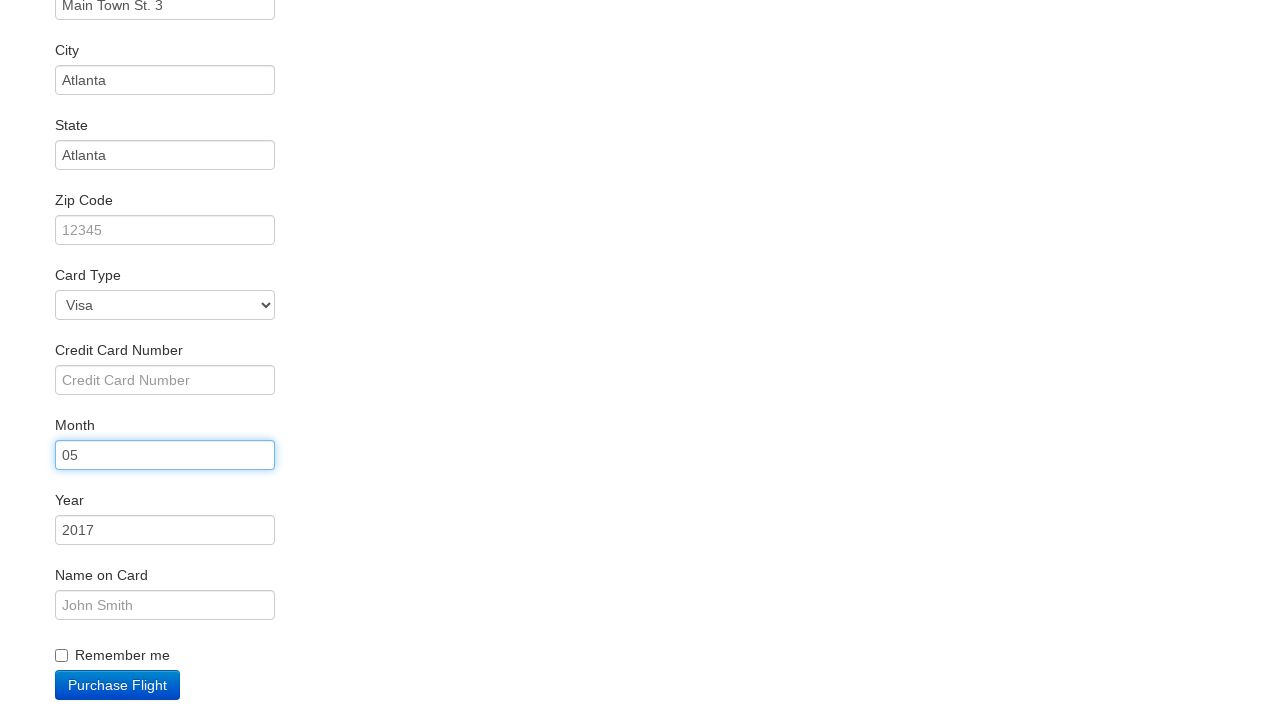

Entered credit card year: 2000 on #creditCardYear
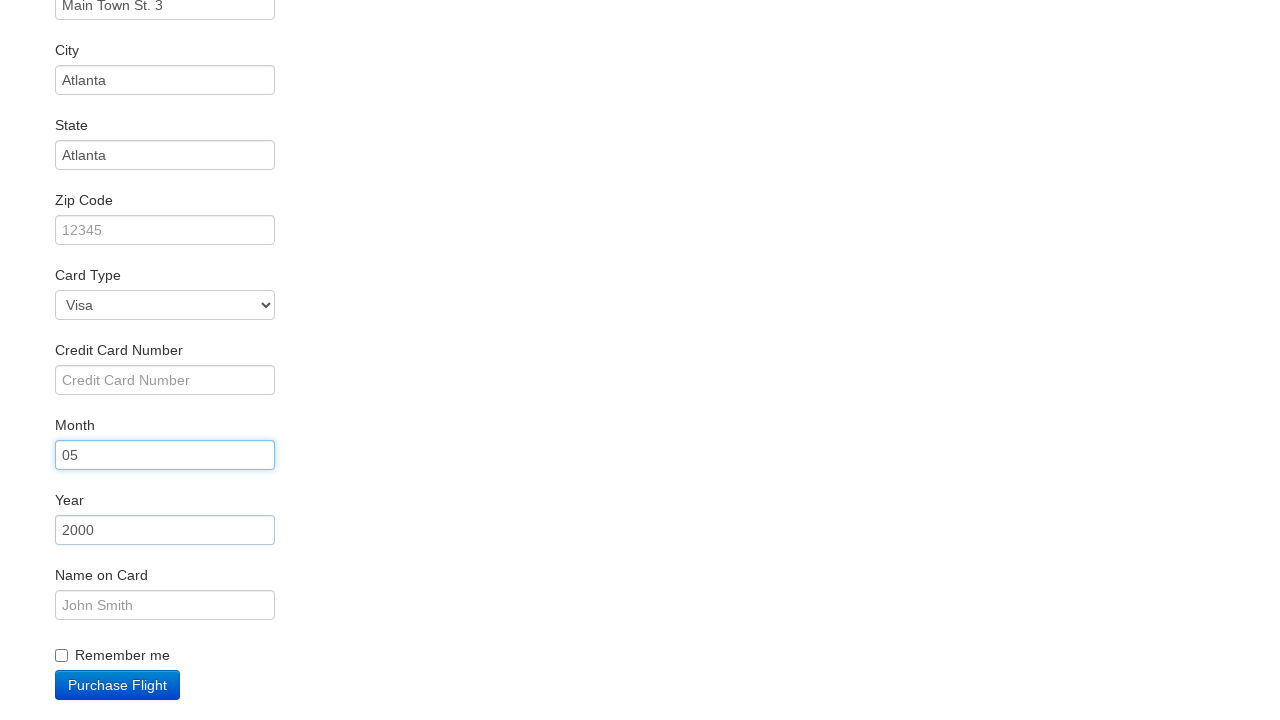

Entered name on card: David Ferreira on #nameOnCard
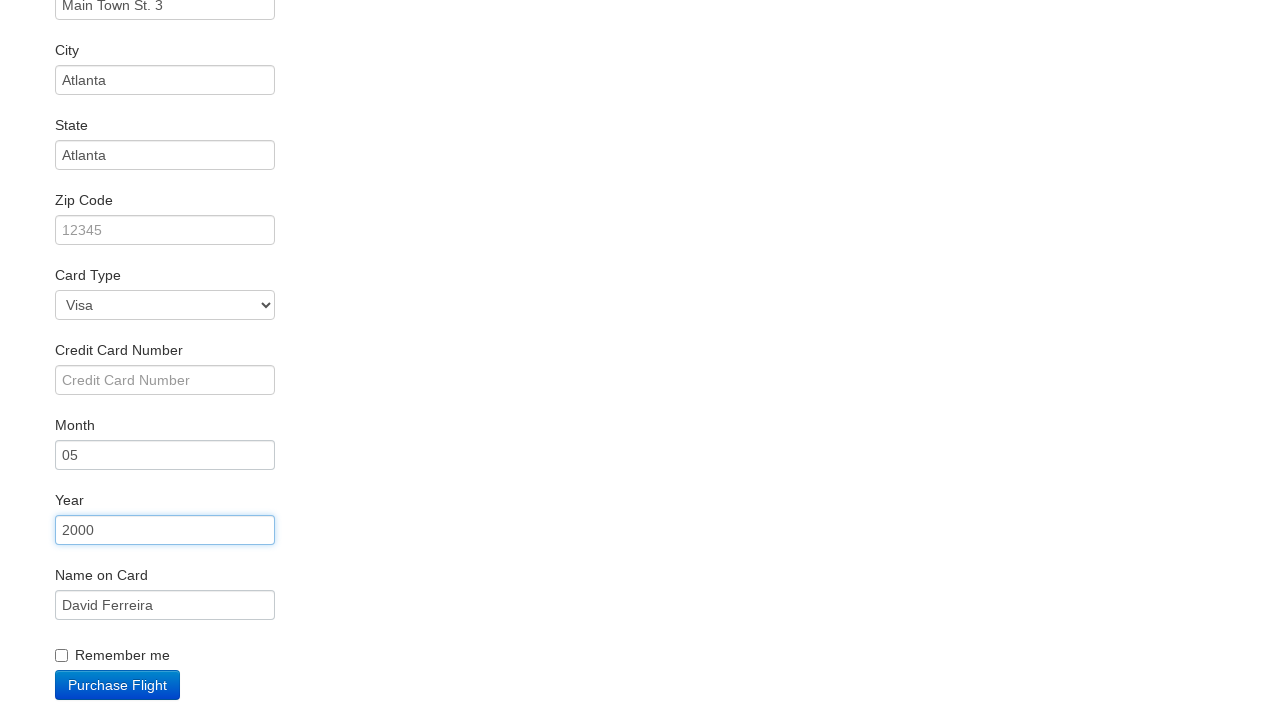

Clicked button to submit flight purchase at (118, 685) on .btn-primary
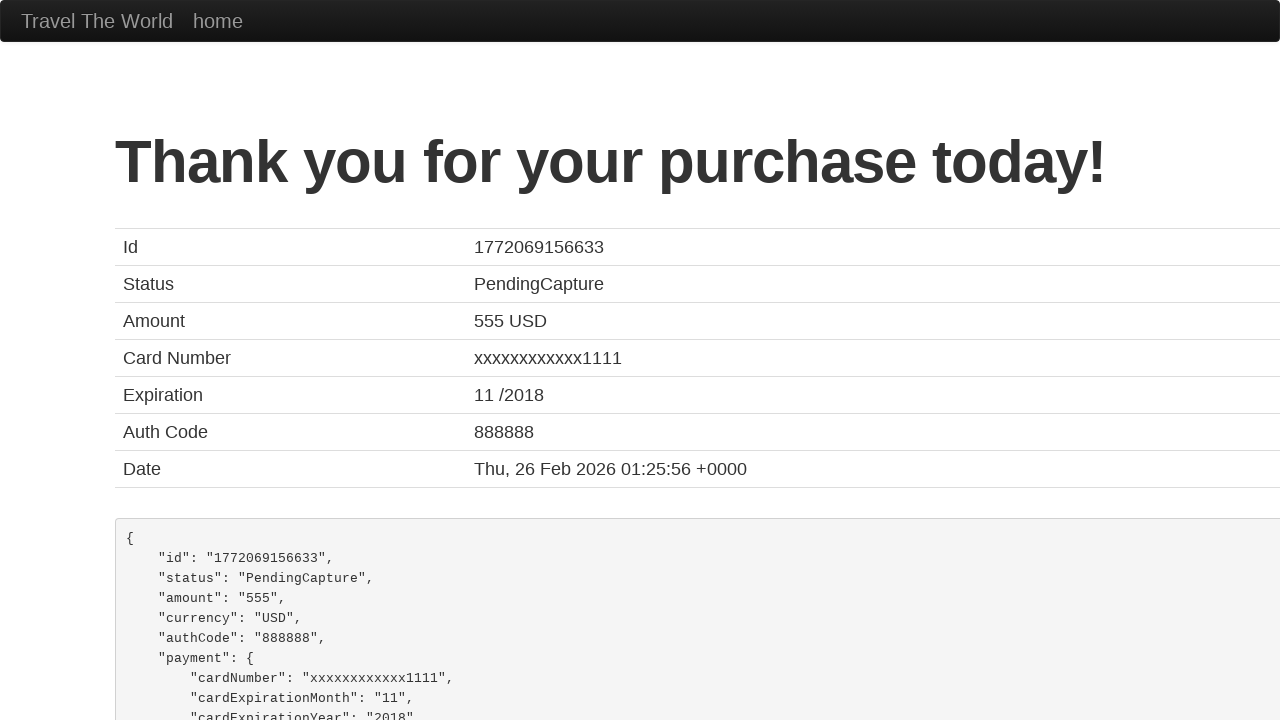

Purchase confirmation page loaded with thank you message
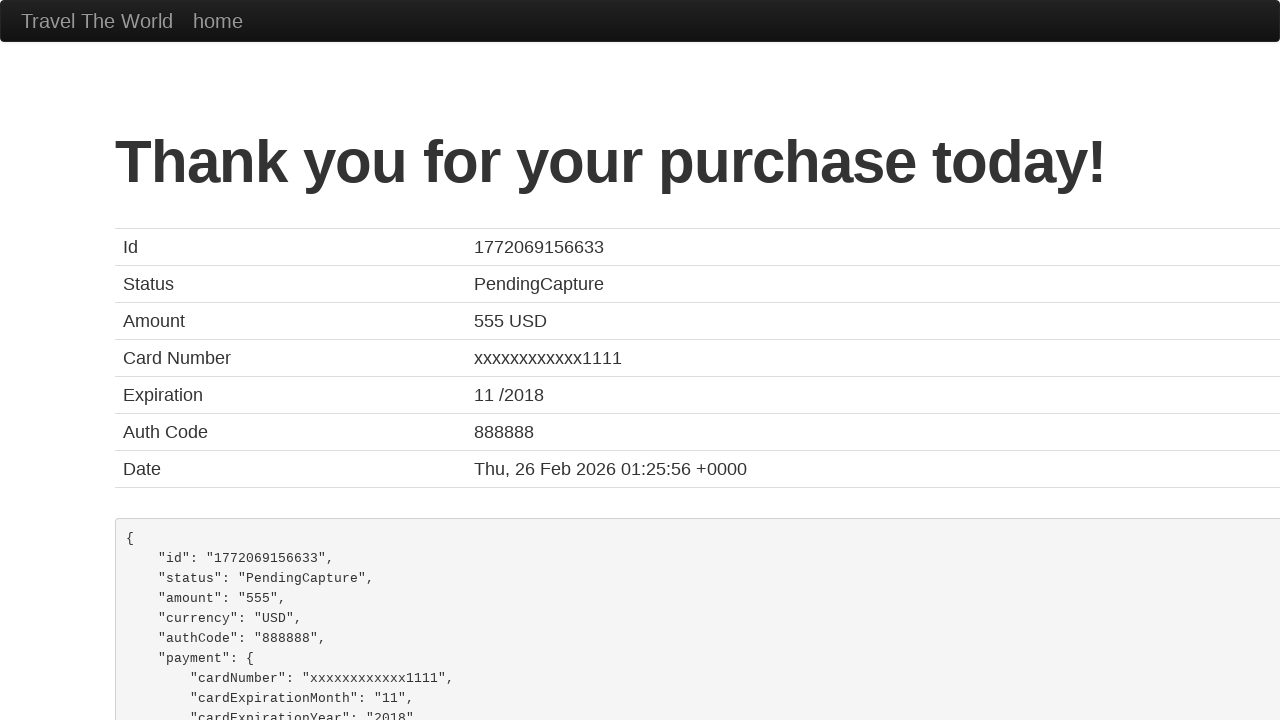

Verified purchase status shows 'PendingCapture'
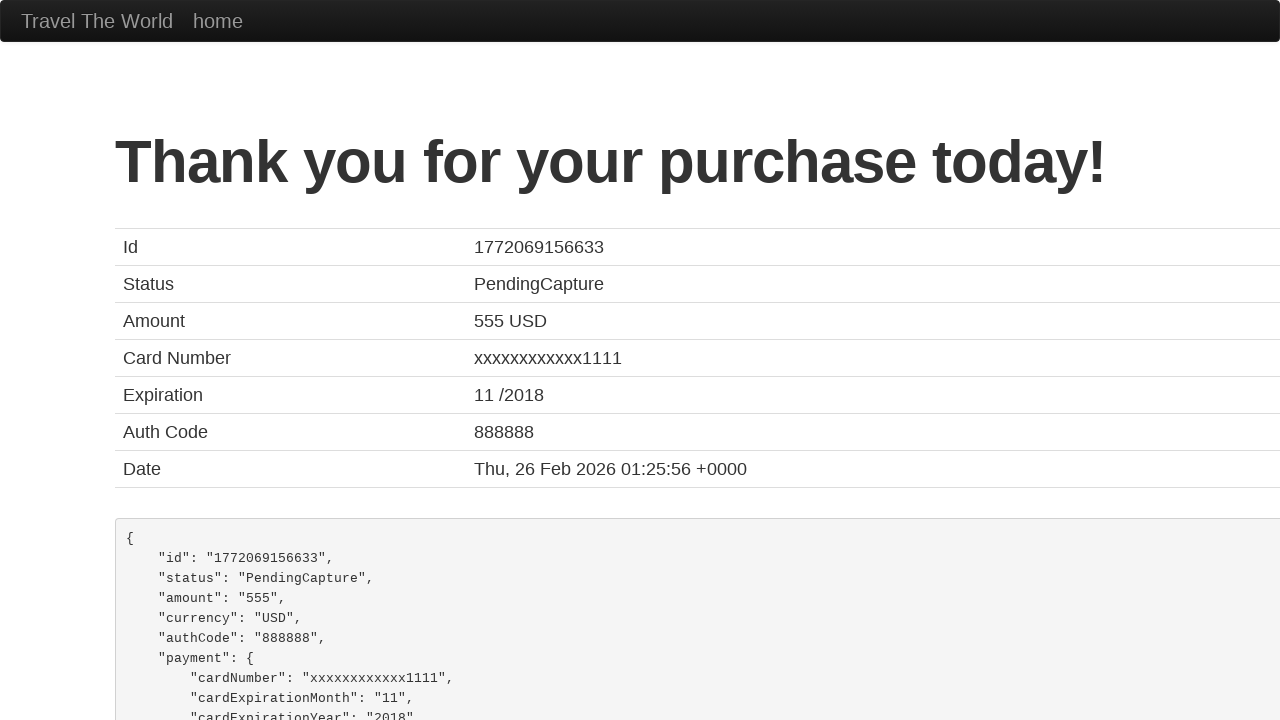

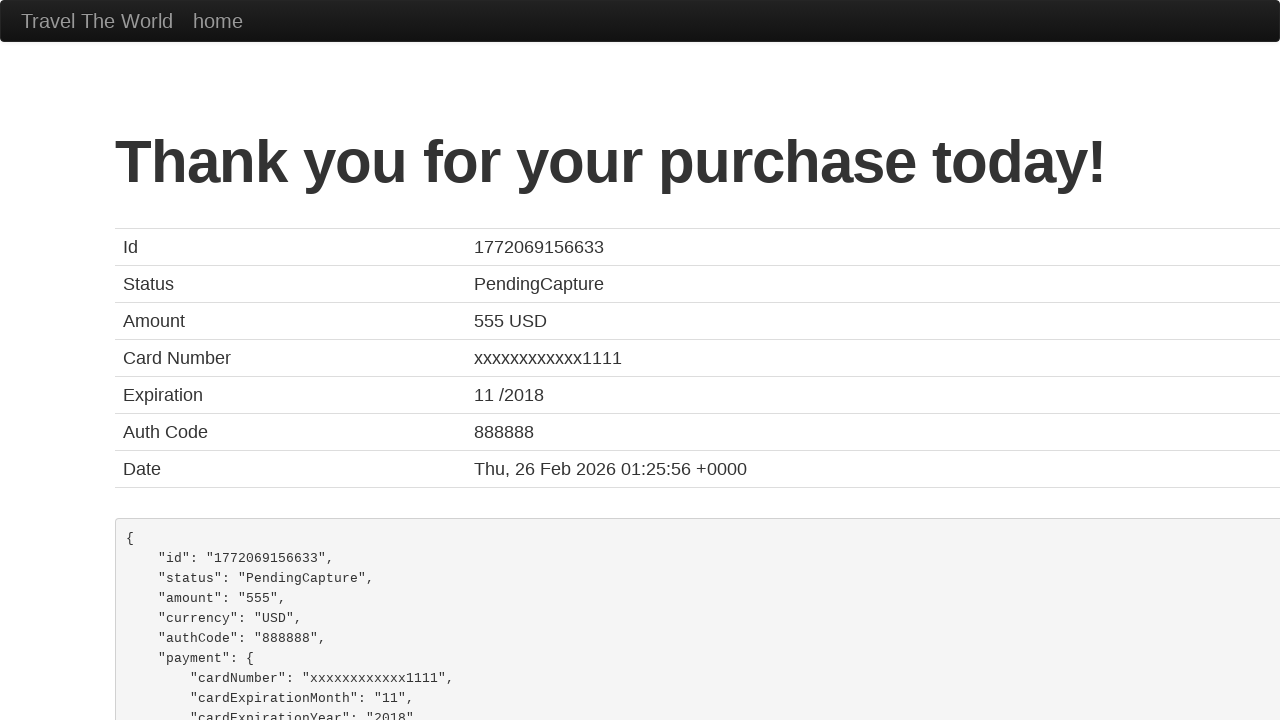